Tests various alert interactions on a practice website including accepting alerts, dismissing alerts, handling confirmation dialogs, and sending text to prompt alerts

Starting URL: https://www.leafground.com/alert.xhtml

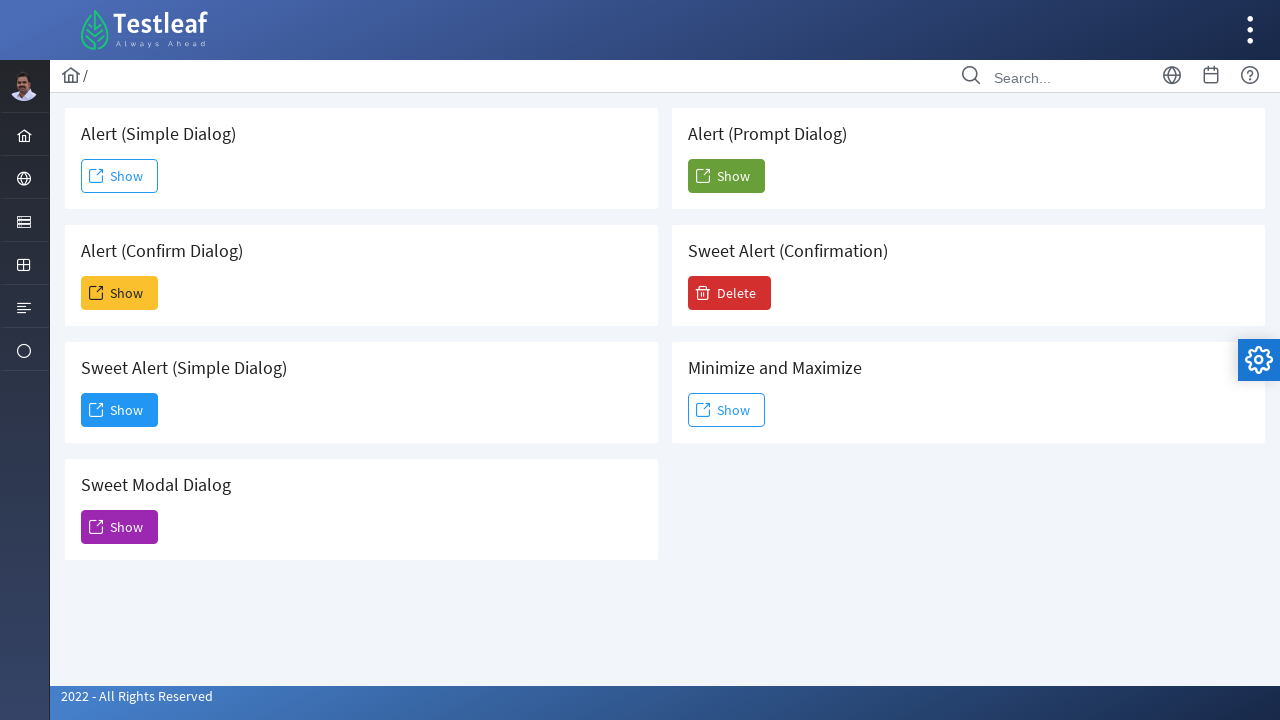

Clicked button to trigger simple alert at (120, 176) on #j_idt88\:j_idt91
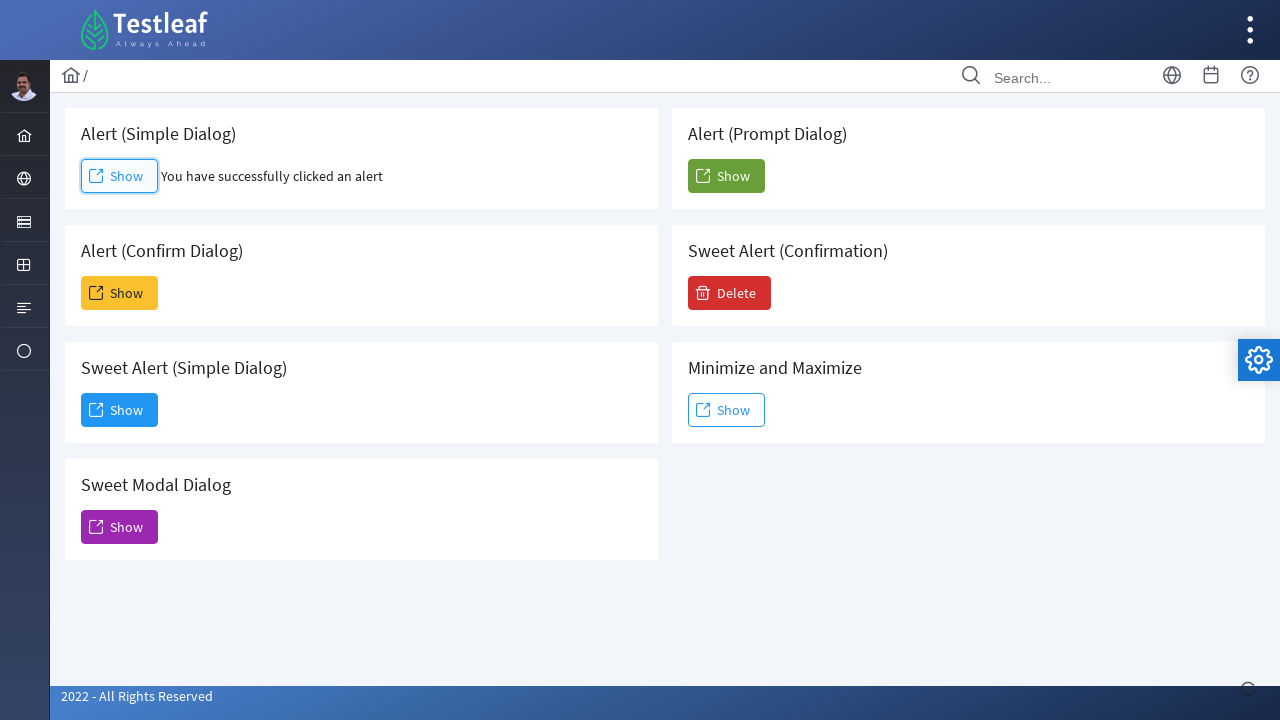

Set up dialog handler to accept alert
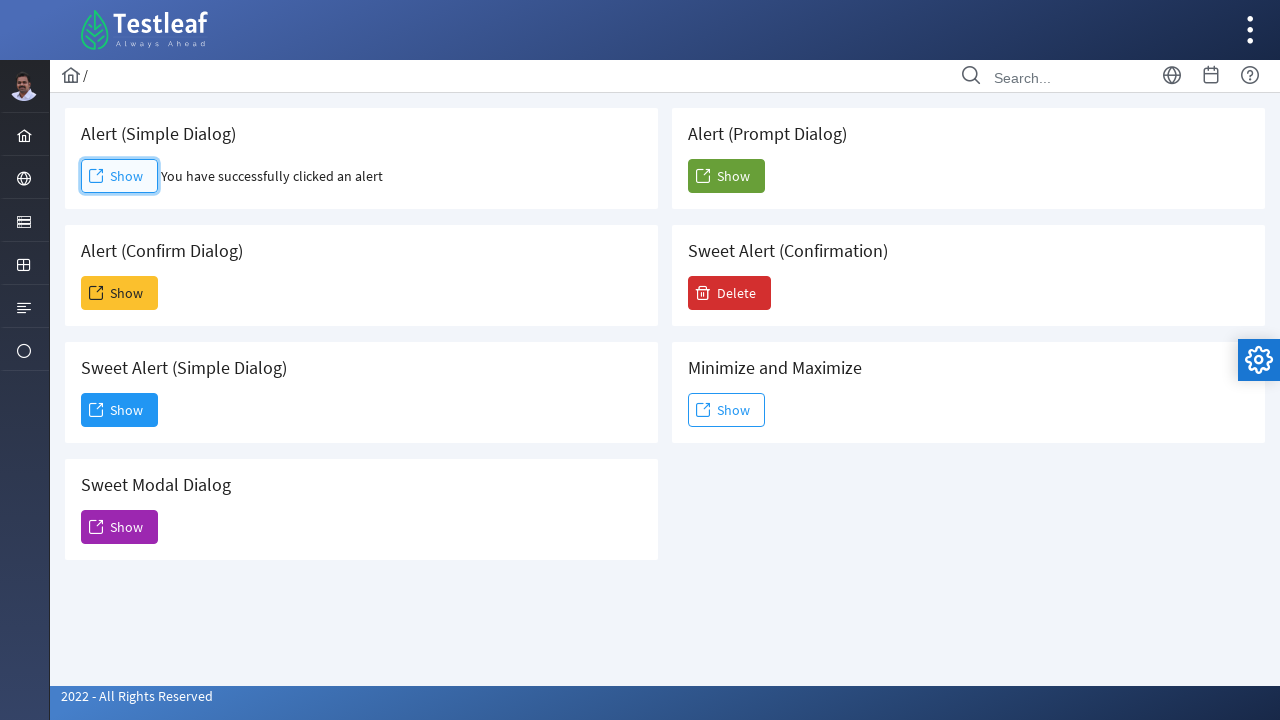

Waited for alert to be processed
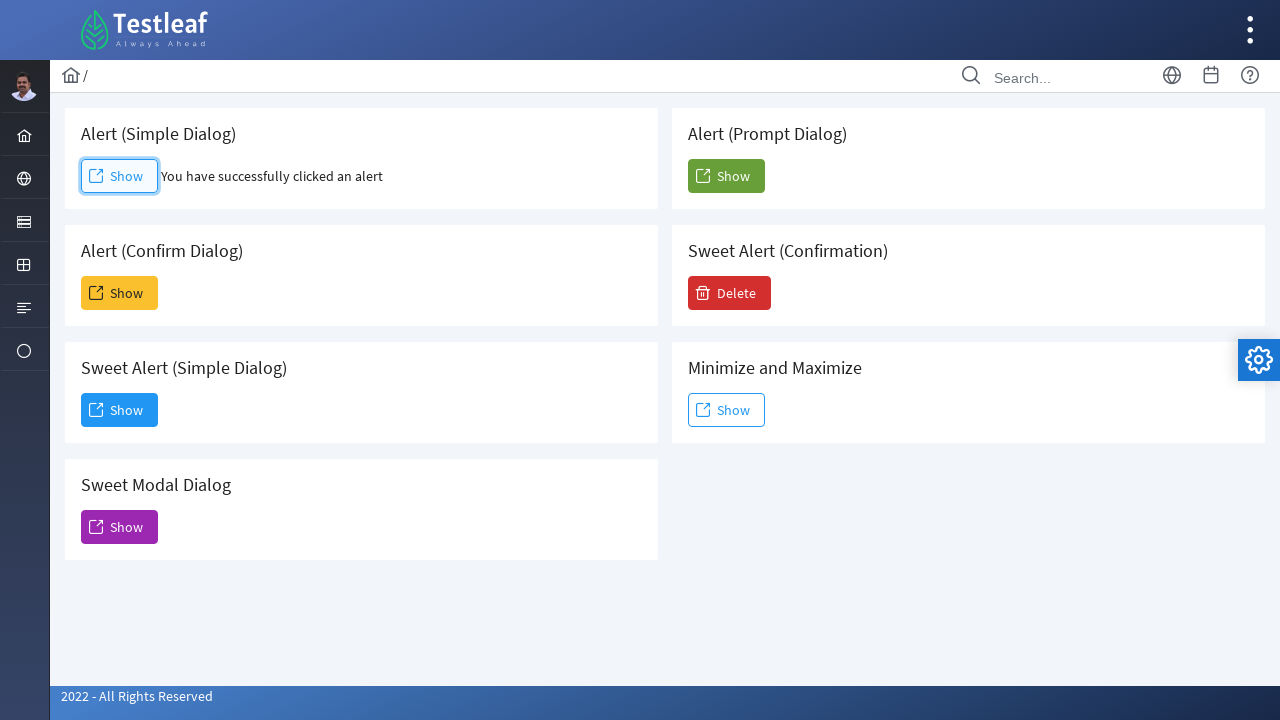

Set up dialog handler to dismiss confirmation
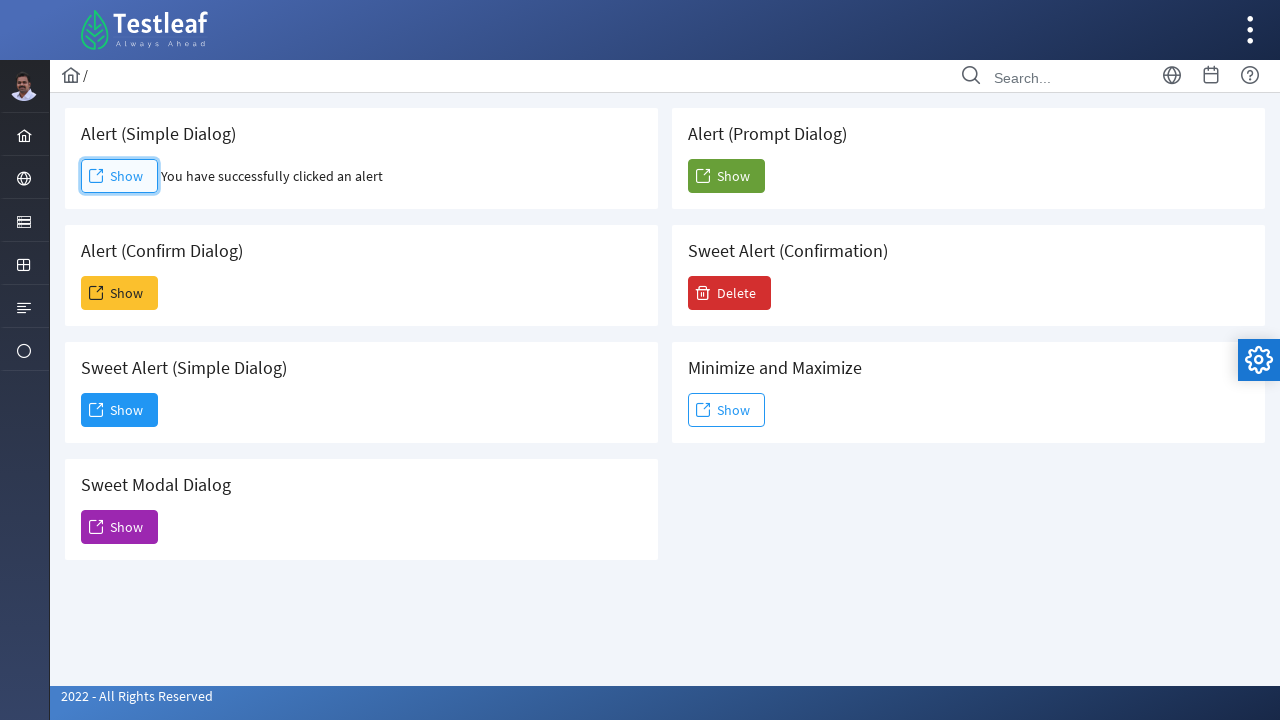

Clicked button to trigger confirmation alert at (120, 293) on xpath=//*[@id='j_idt88:j_idt93']
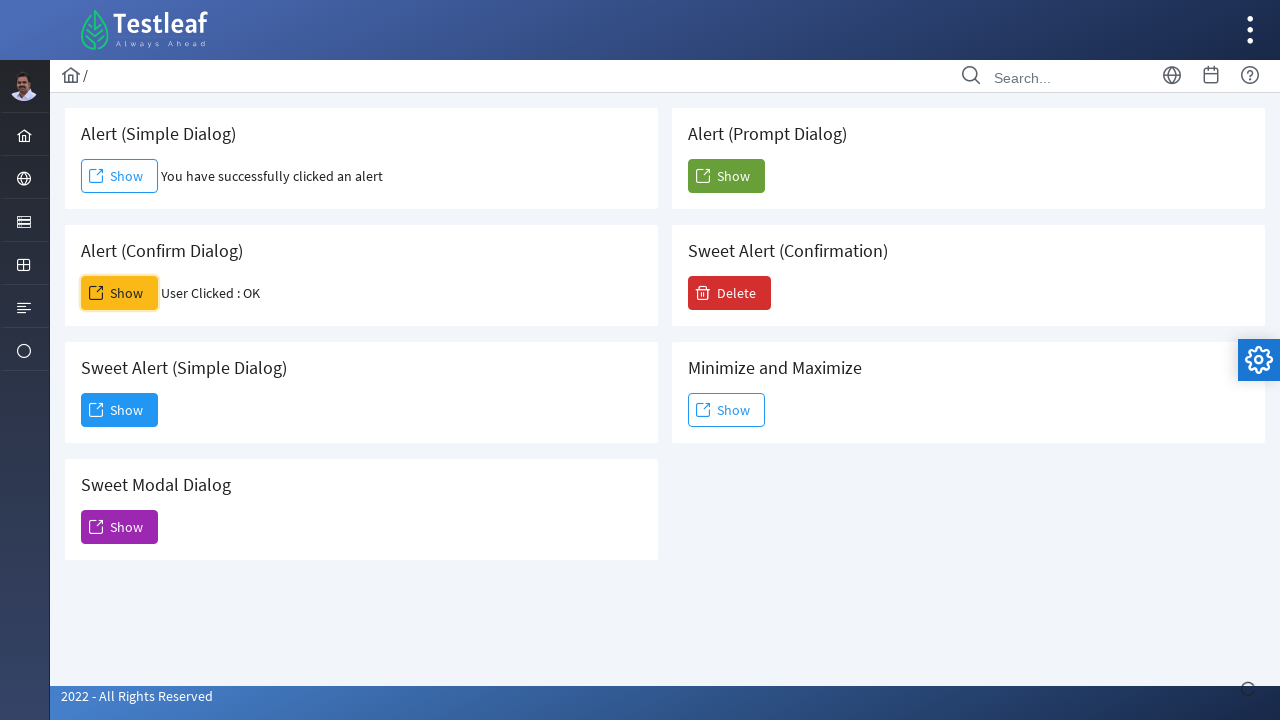

Waited for confirmation alert to be dismissed
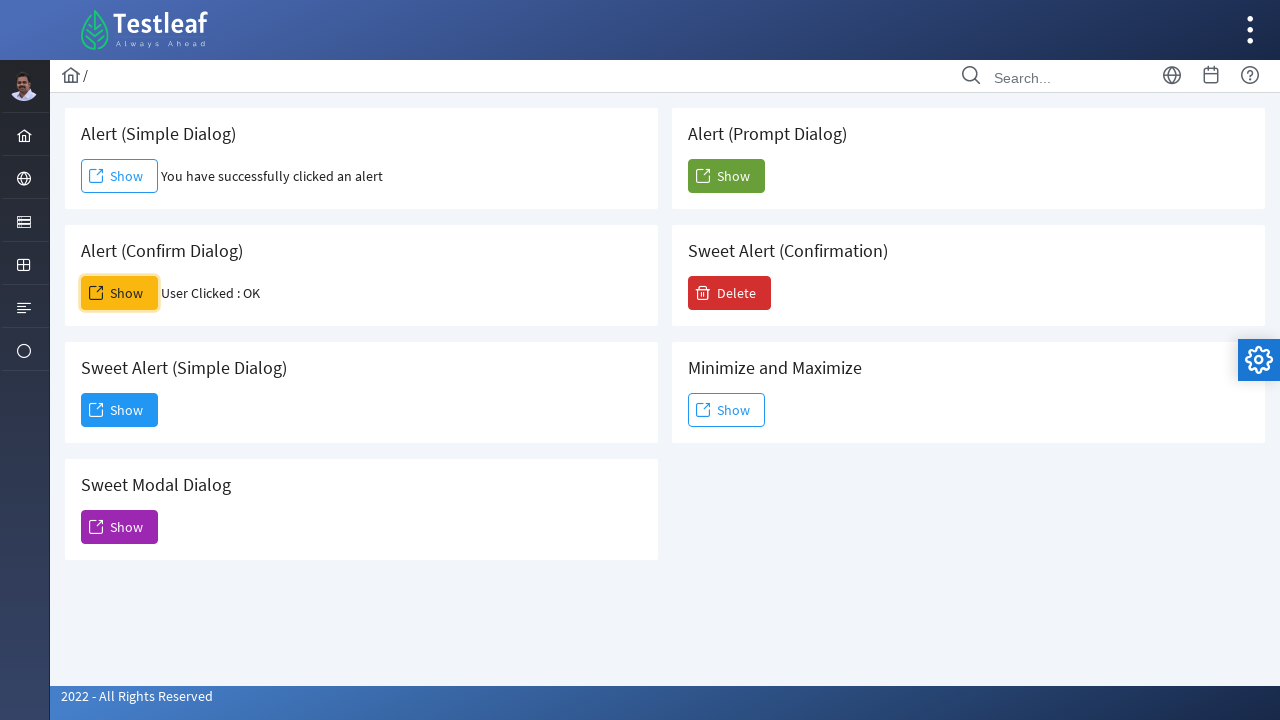

Removed dismiss dialog handler
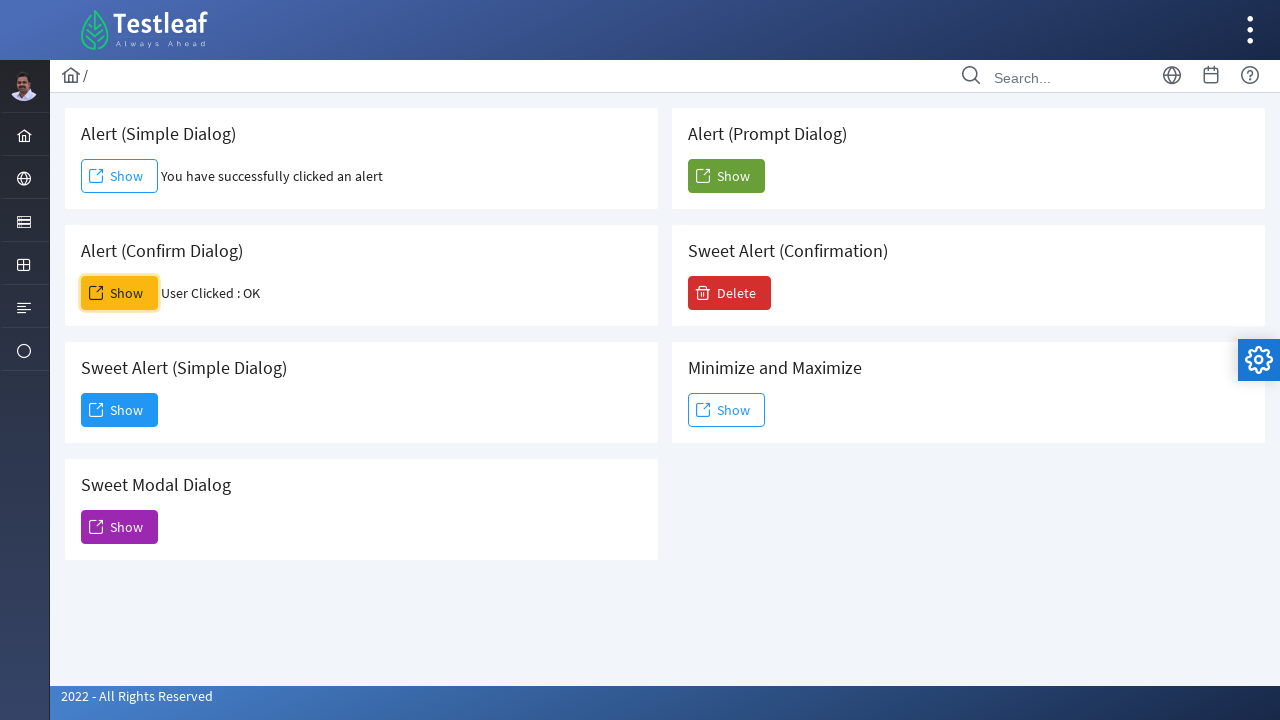

Clicked confirmation dialog button at (120, 410) on [name='j_idt88:j_idt95']
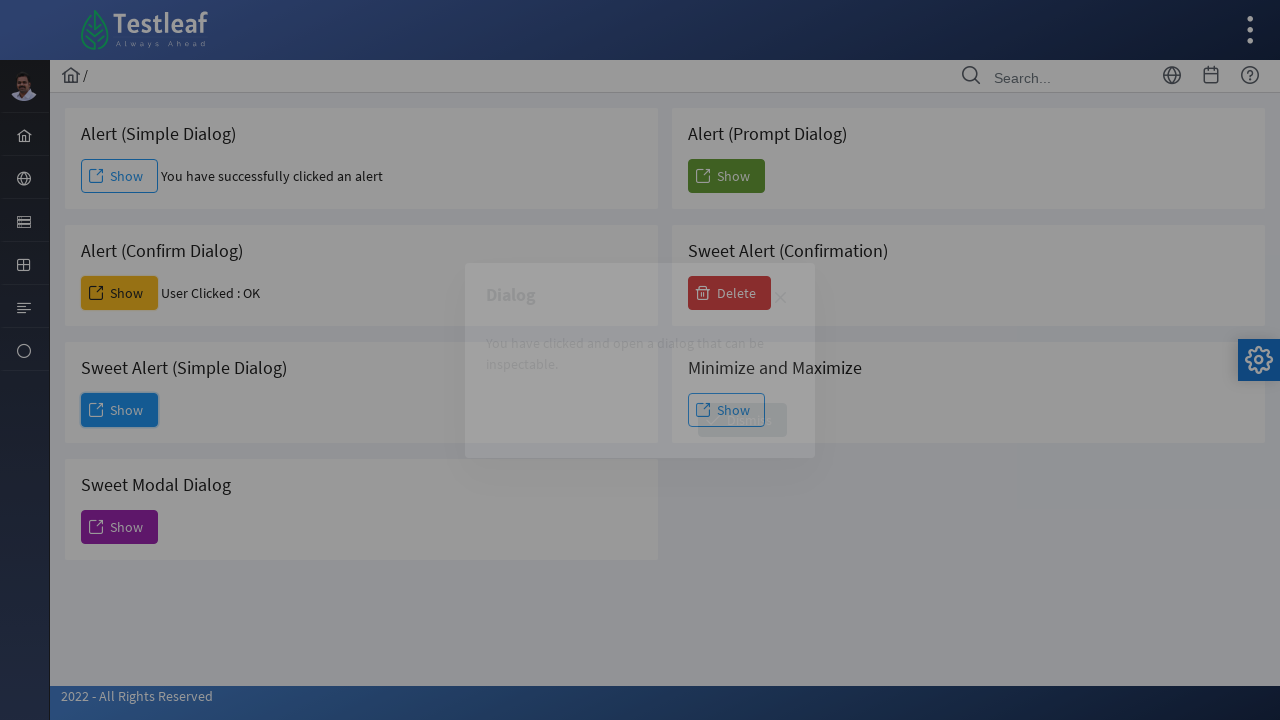

Waited for confirmation dialog interaction
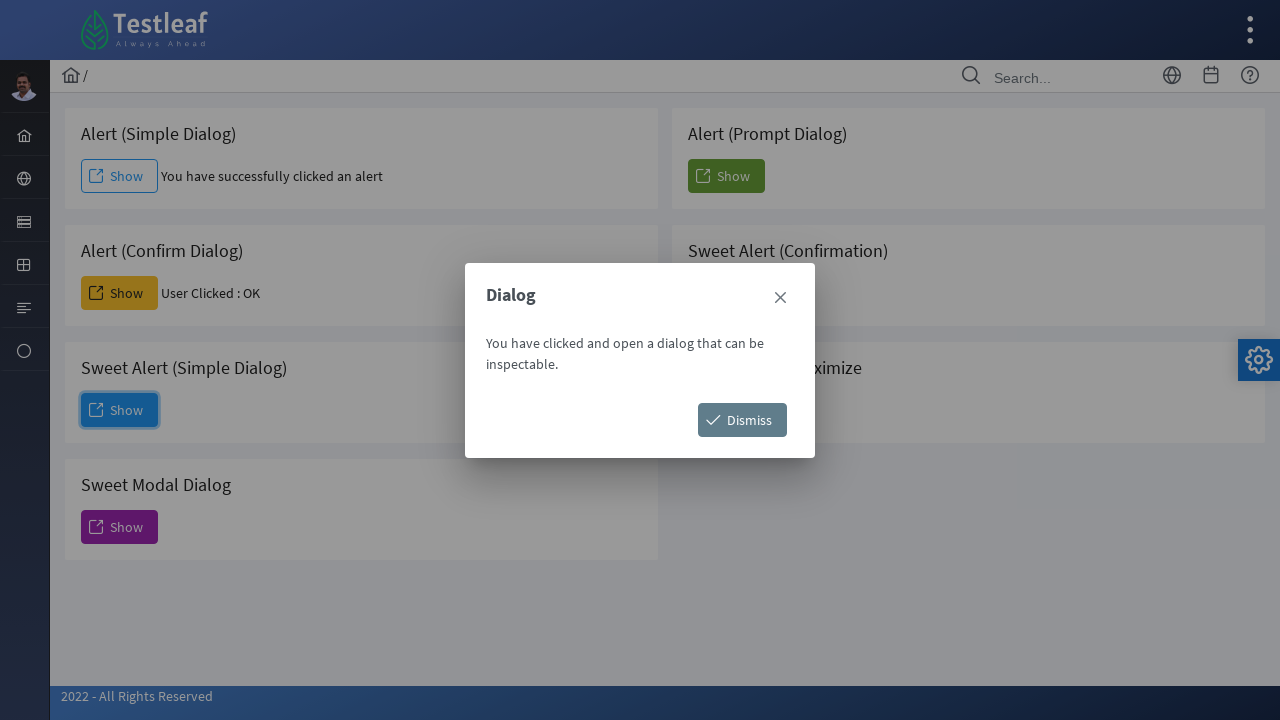

Clicked to close/confirm dialog at (780, 298) on xpath=//*[@id='j_idt88:j_idt96']/div[1]/a
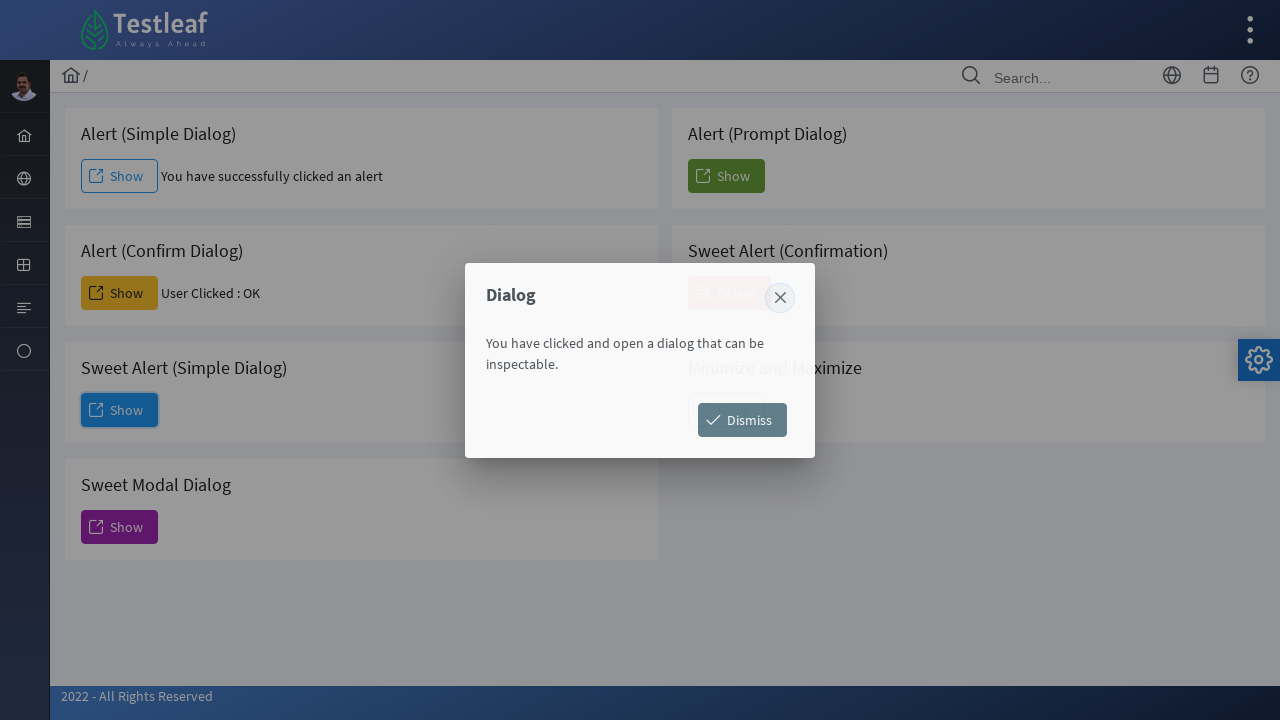

Waited for dialog to close
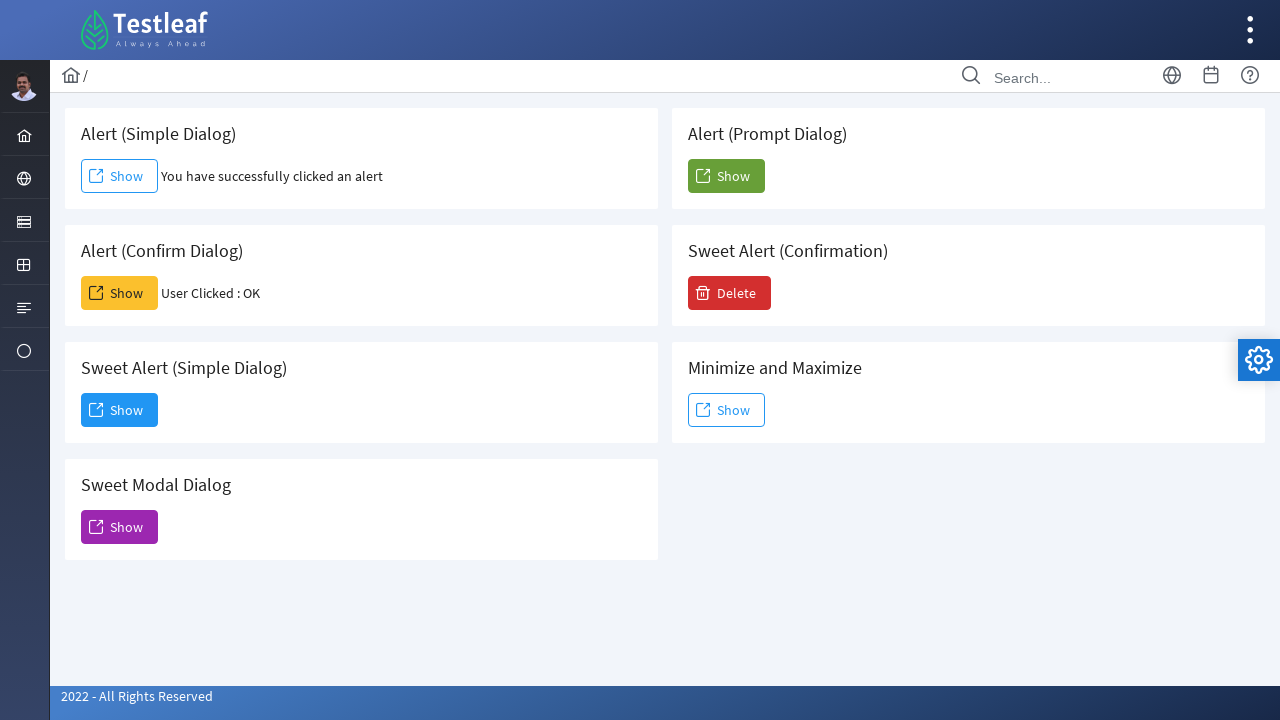

Clicked another dialog trigger button at (120, 527) on xpath=//*[@id='j_idt88:j_idt100']
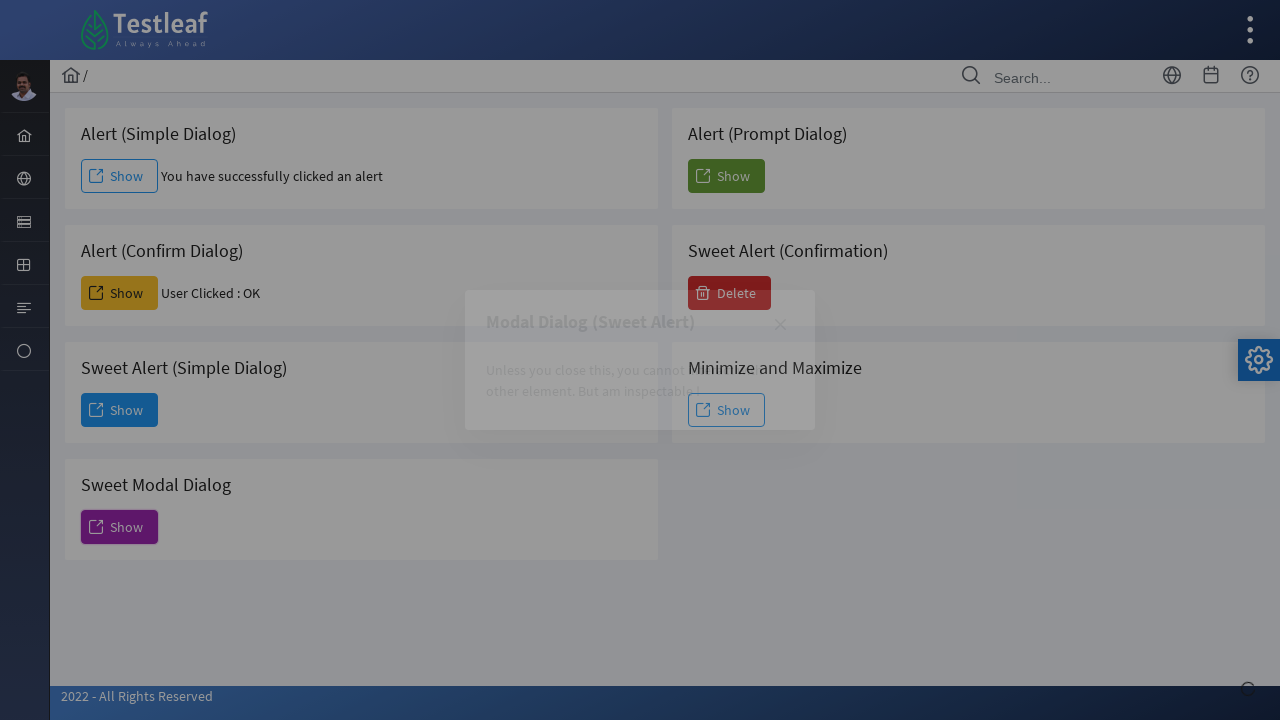

Waited for dialog to appear
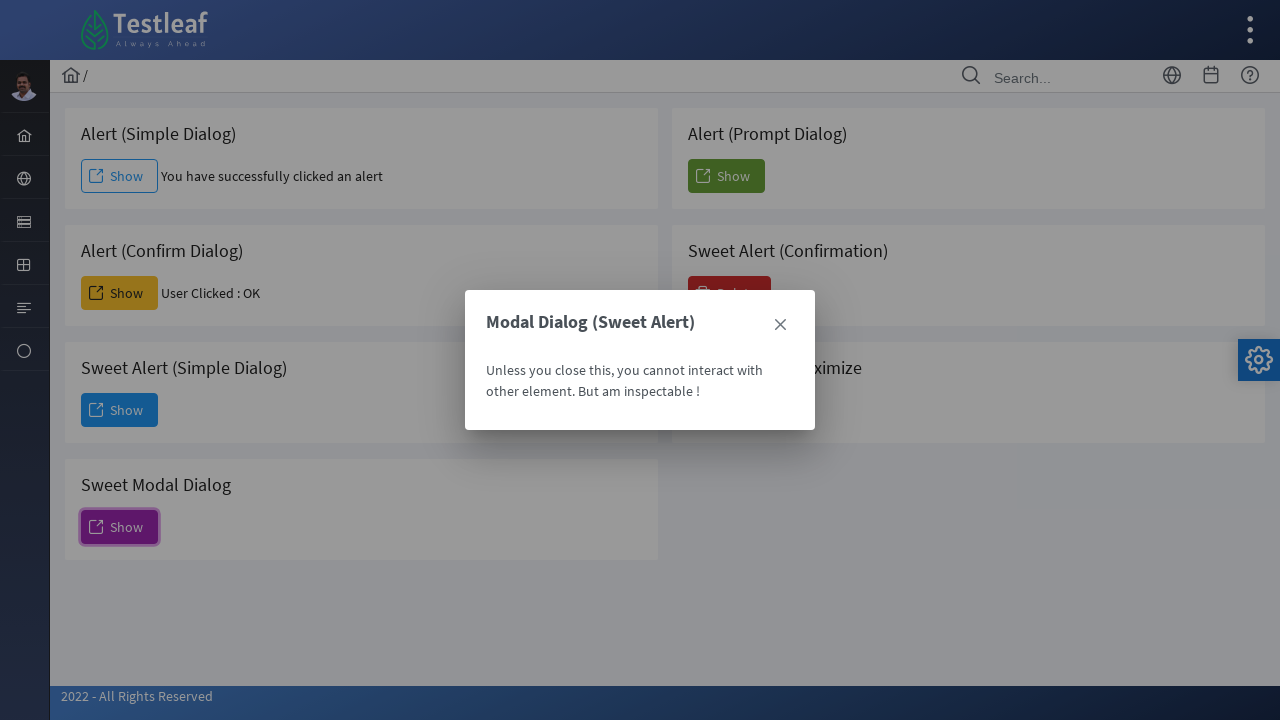

Clicked to close/confirm second dialog at (780, 325) on xpath=//*[@id='j_idt88:j_idt101']/div[1]/a/span
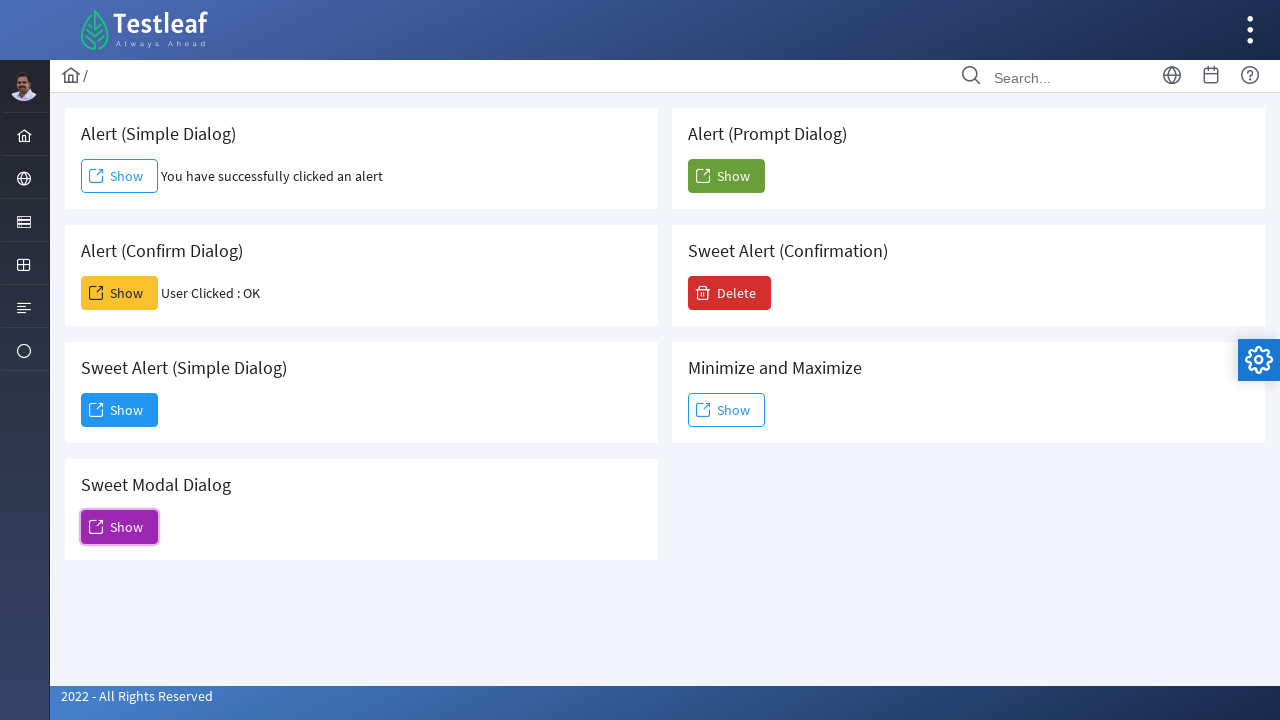

Waited for second dialog to close
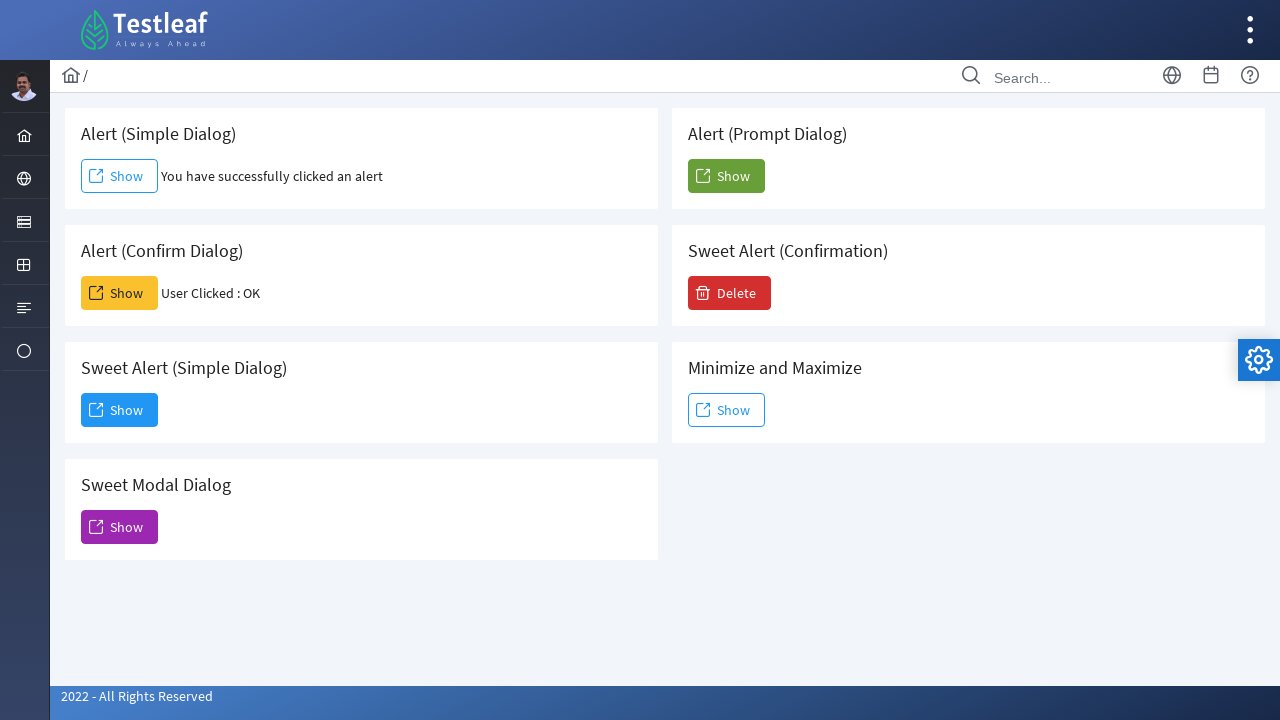

Set up dialog handler to accept prompt with text 'prasanth'
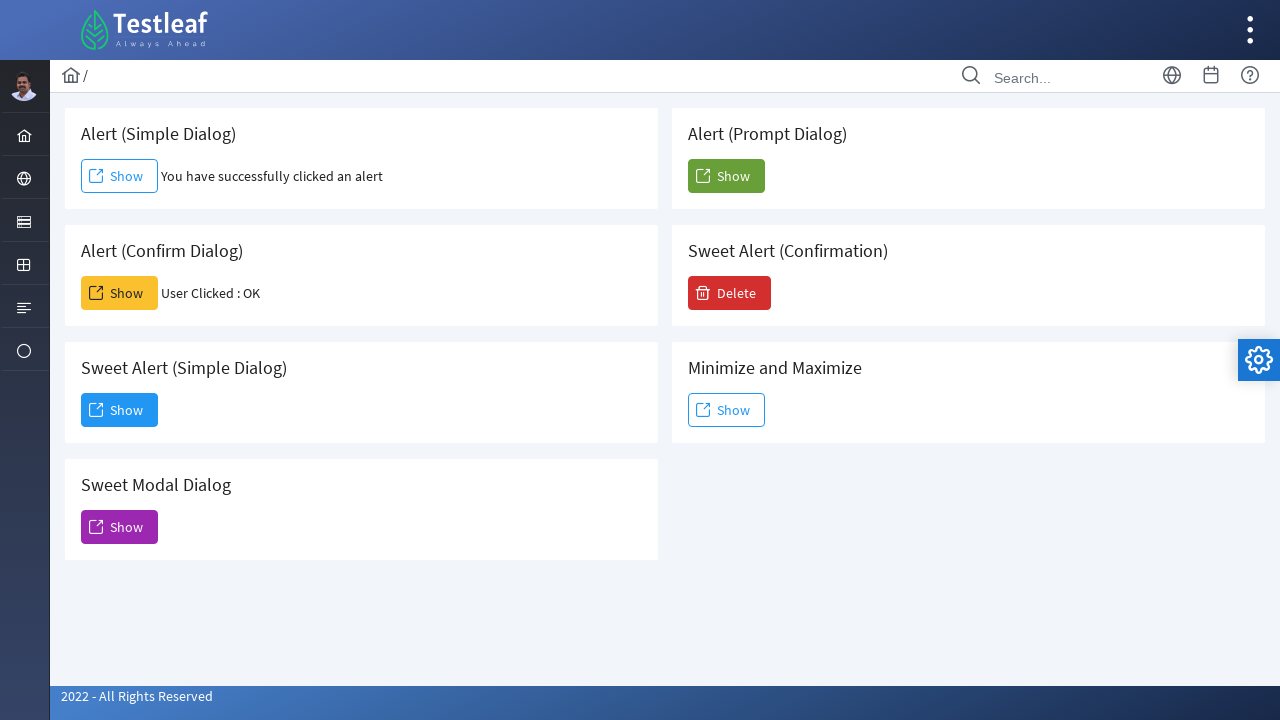

Clicked button to trigger prompt alert at (726, 176) on #j_idt88\:j_idt104
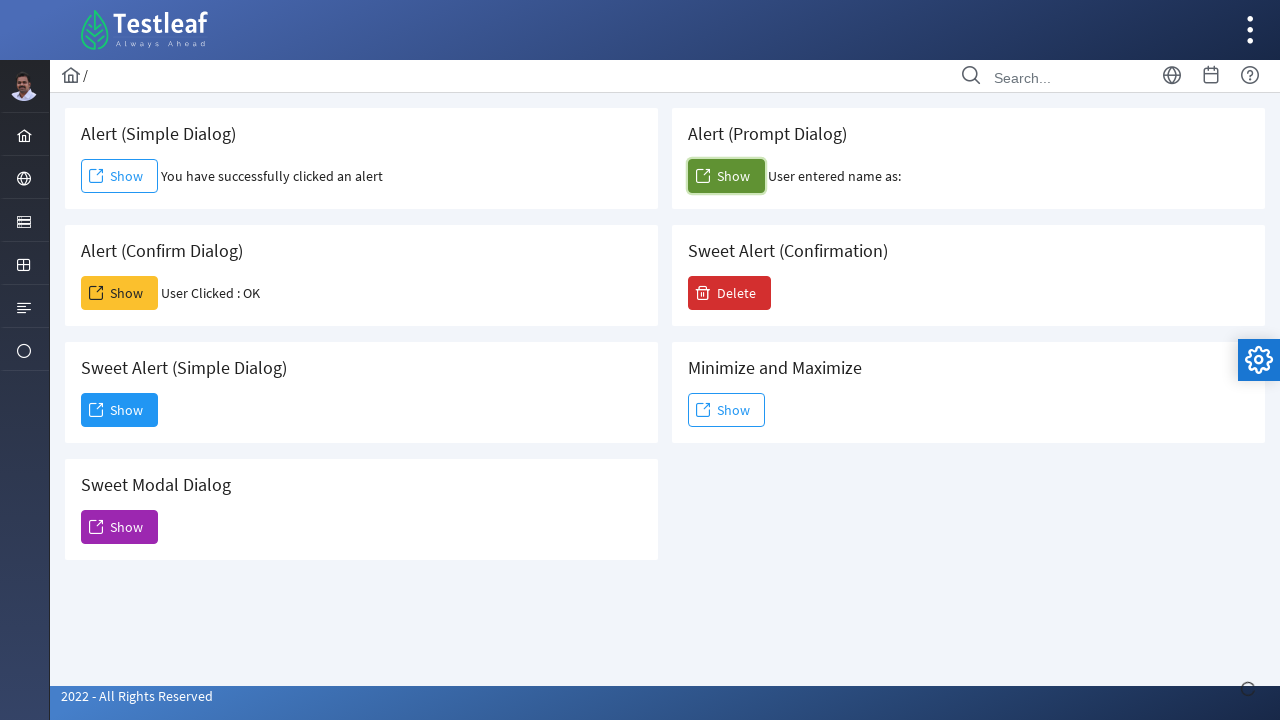

Waited for prompt alert to be processed
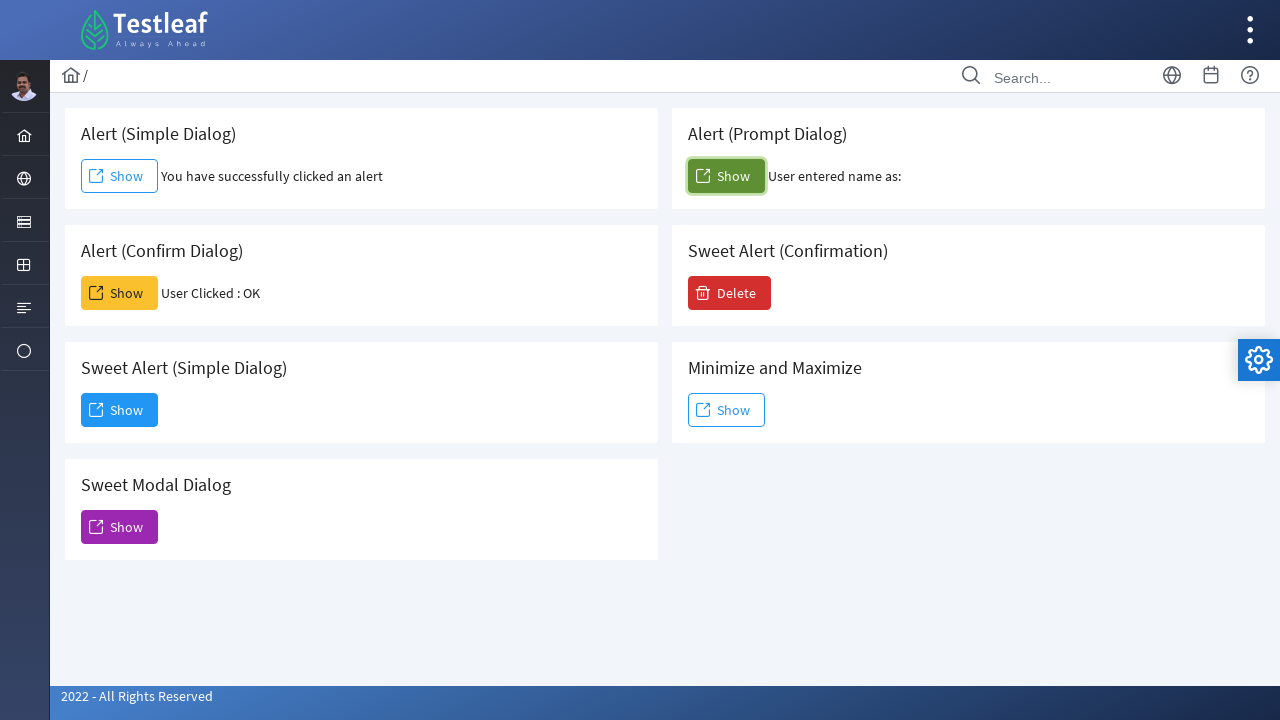

Removed prompt dialog handler
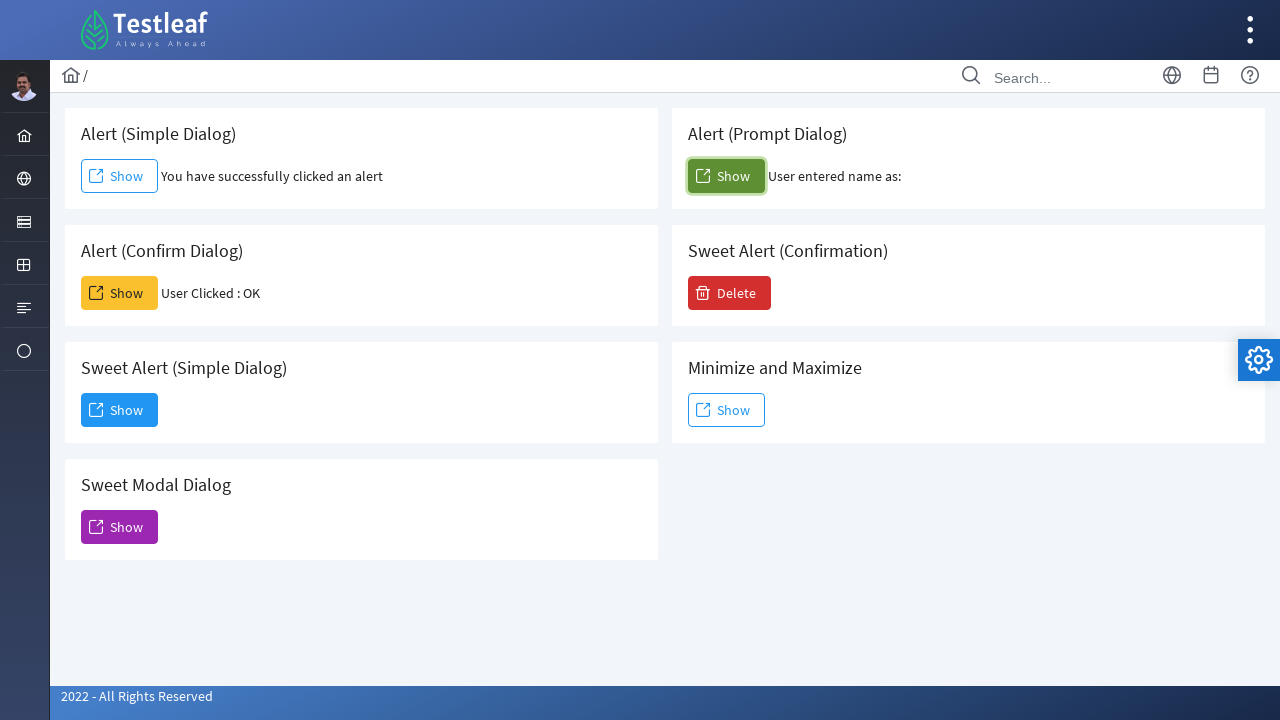

Clicked additional button at (730, 293) on #j_idt88\:j_idt106
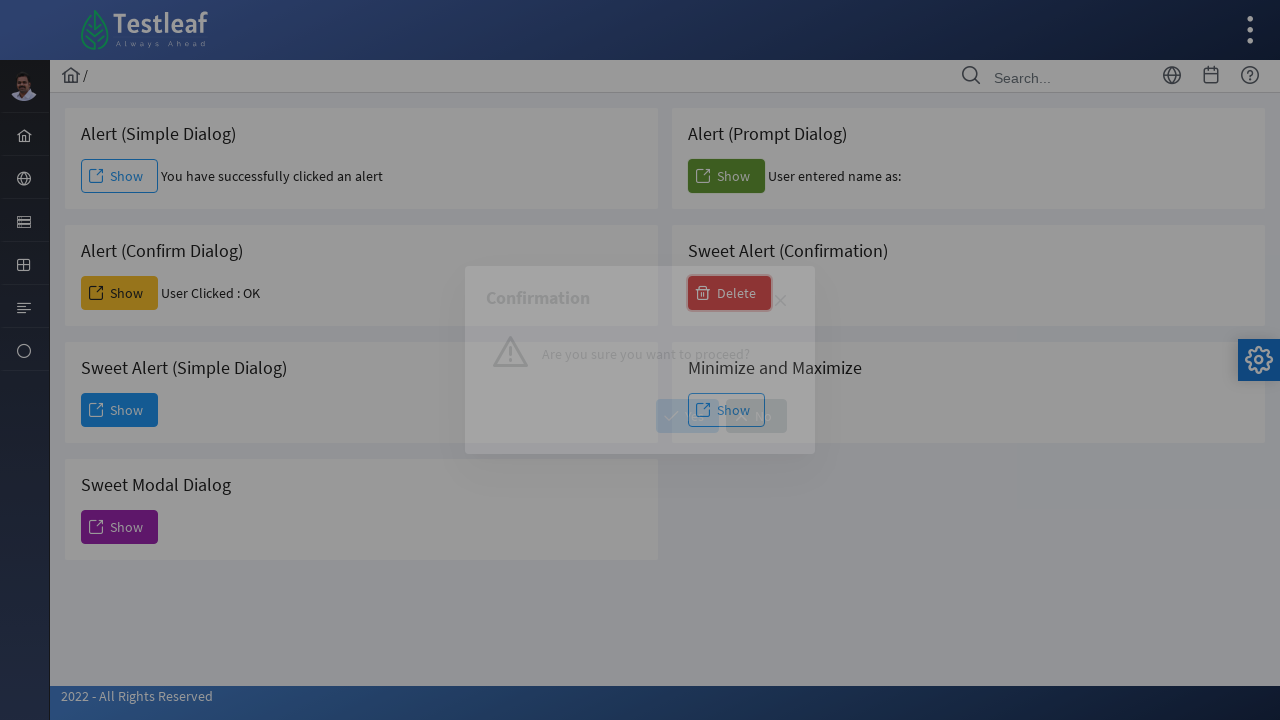

Waited after clicking additional button
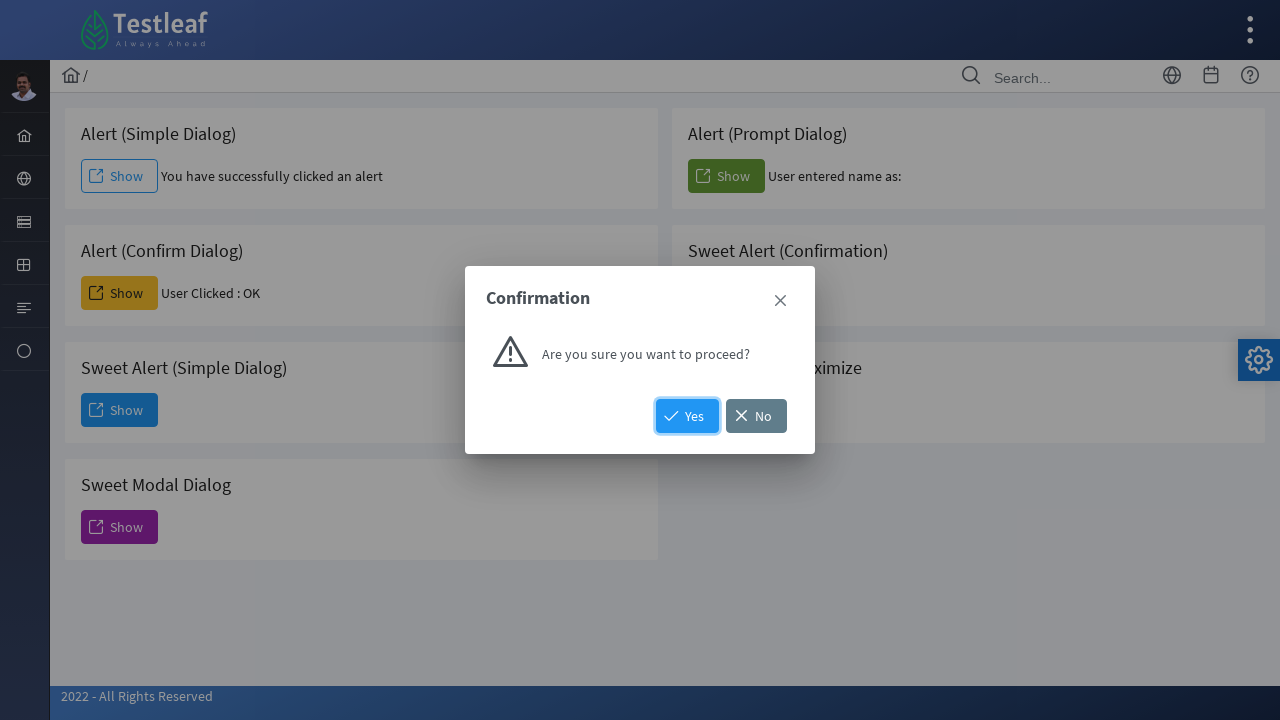

Clicked final button at (688, 416) on #j_idt88\:j_idt108
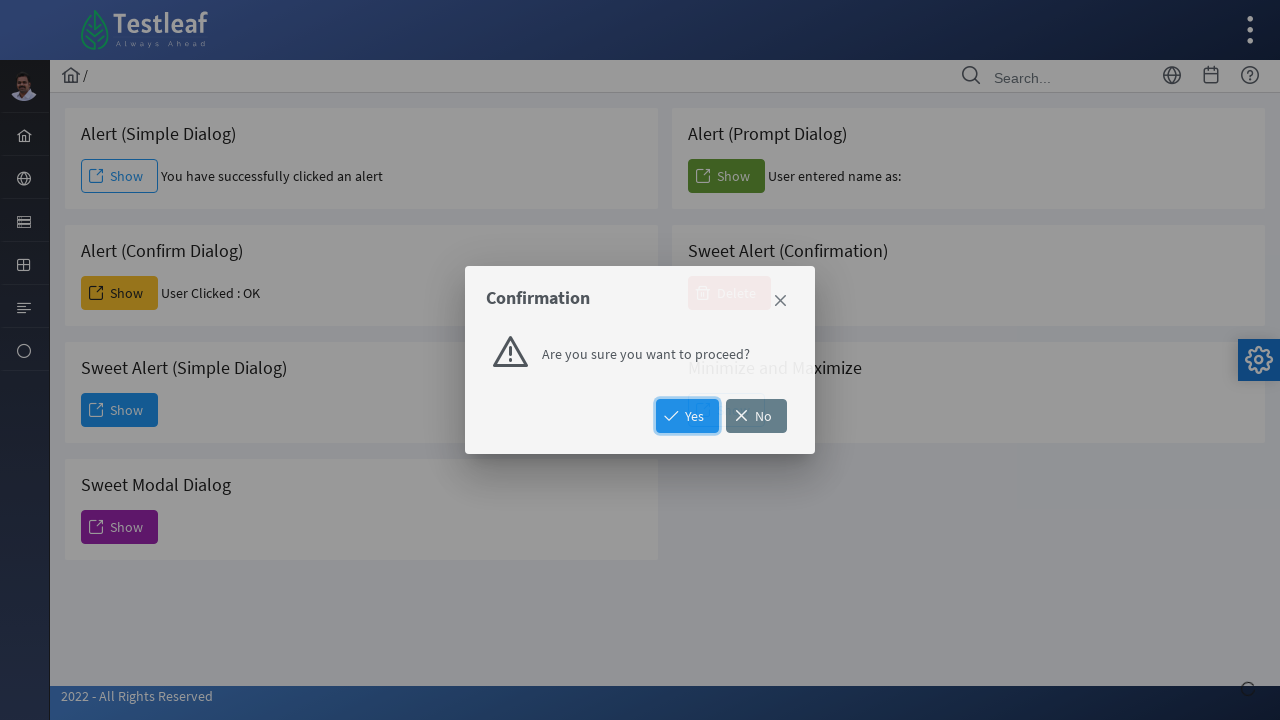

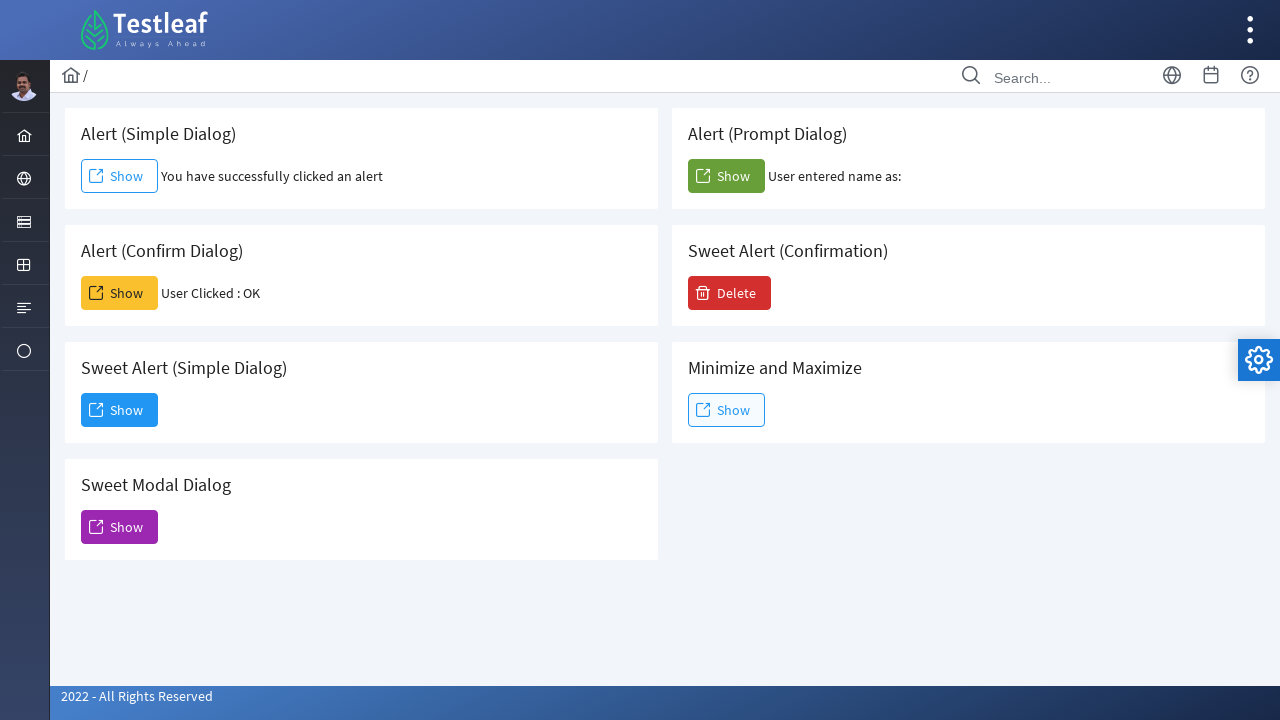